Tests dropdown selection using Playwright's built-in select_option method to choose "Option 1" by visible text.

Starting URL: https://the-internet.herokuapp.com/dropdown

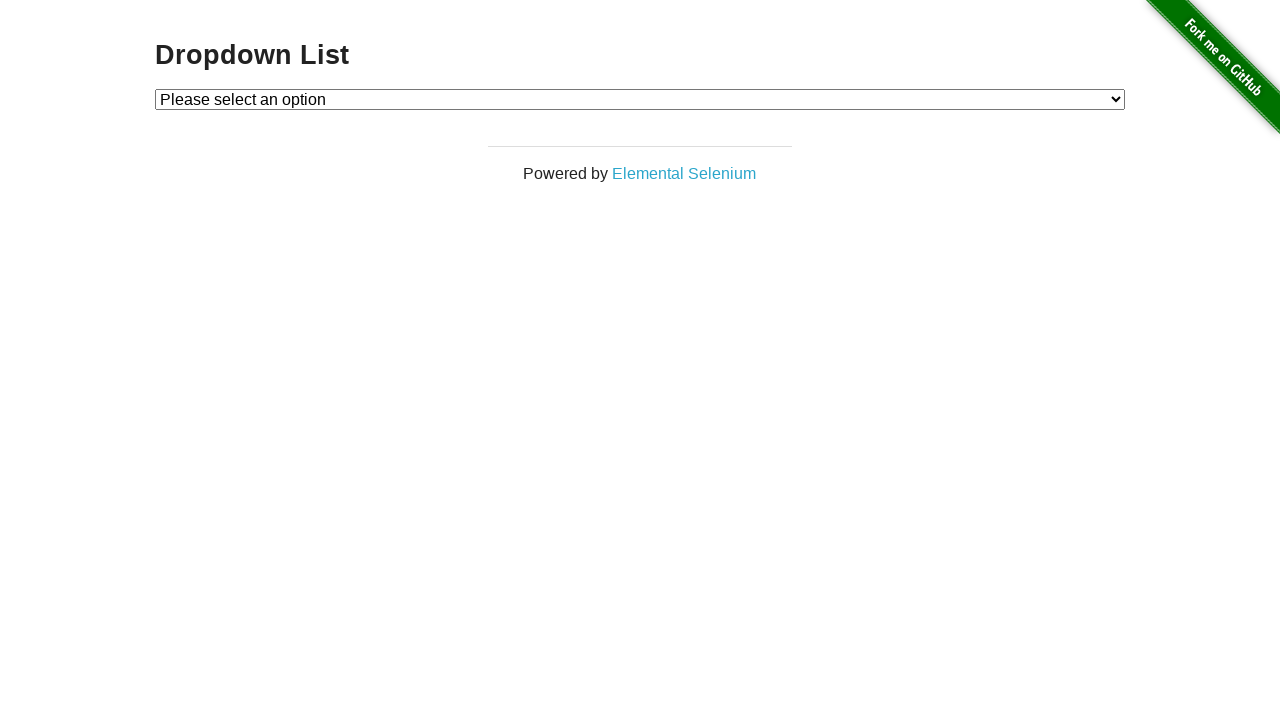

Waited for dropdown element to be visible
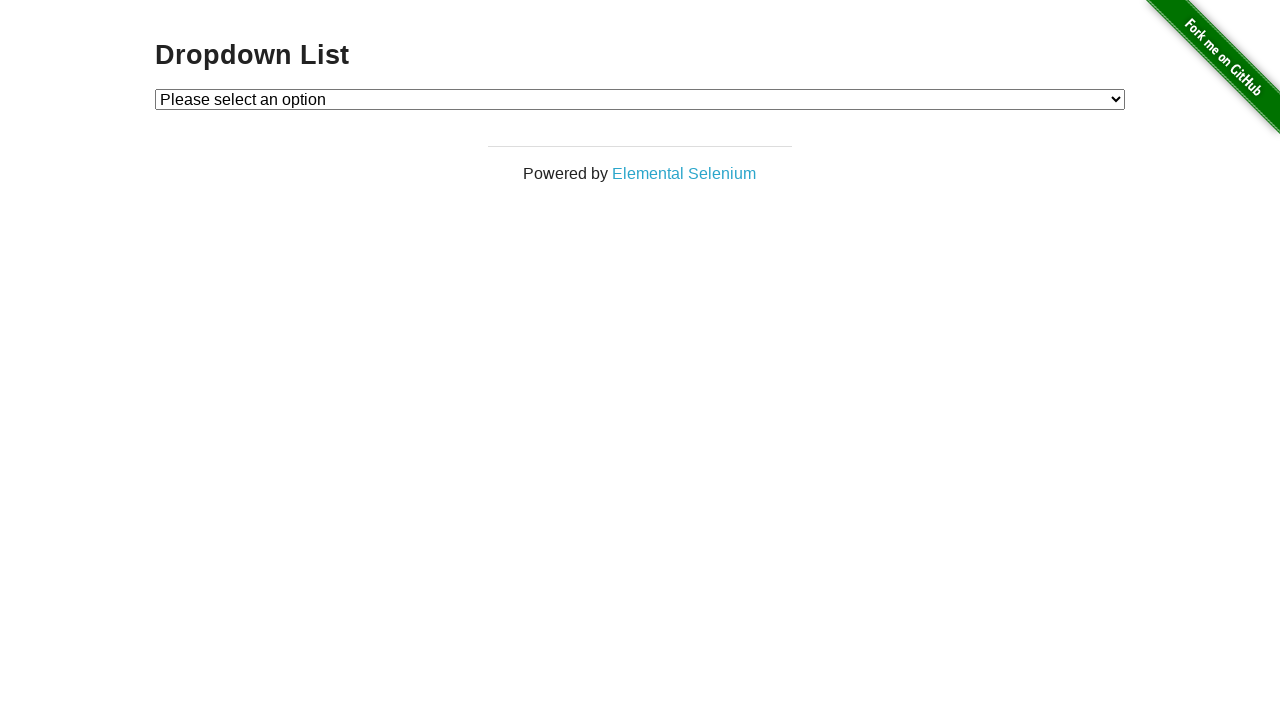

Selected 'Option 1' from dropdown using visible text on #dropdown
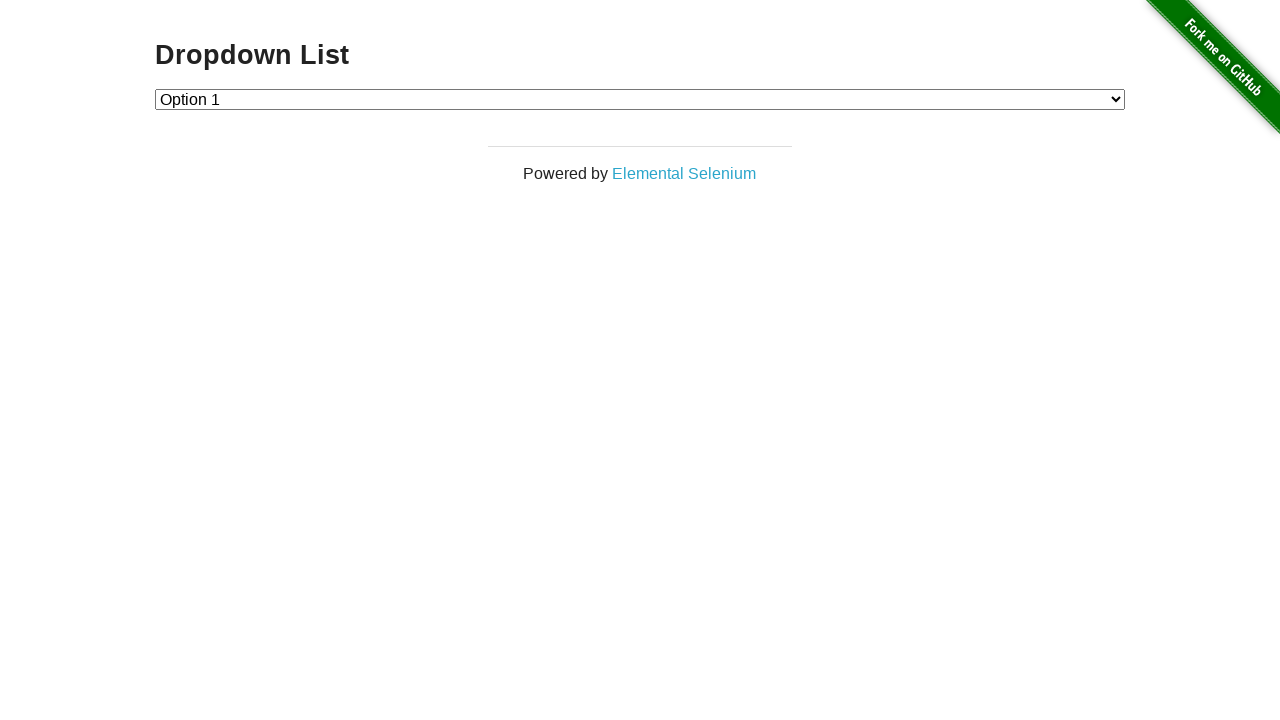

Retrieved selected option text from dropdown
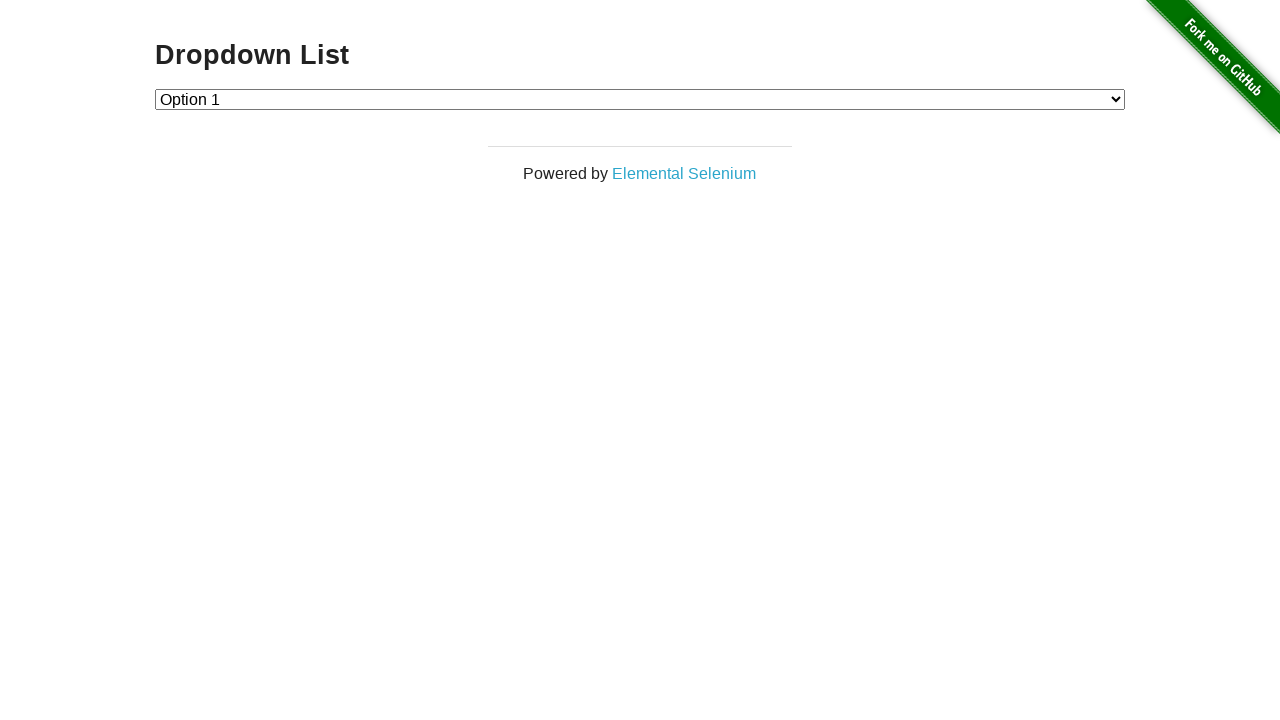

Verified that 'Option 1' is correctly selected in dropdown
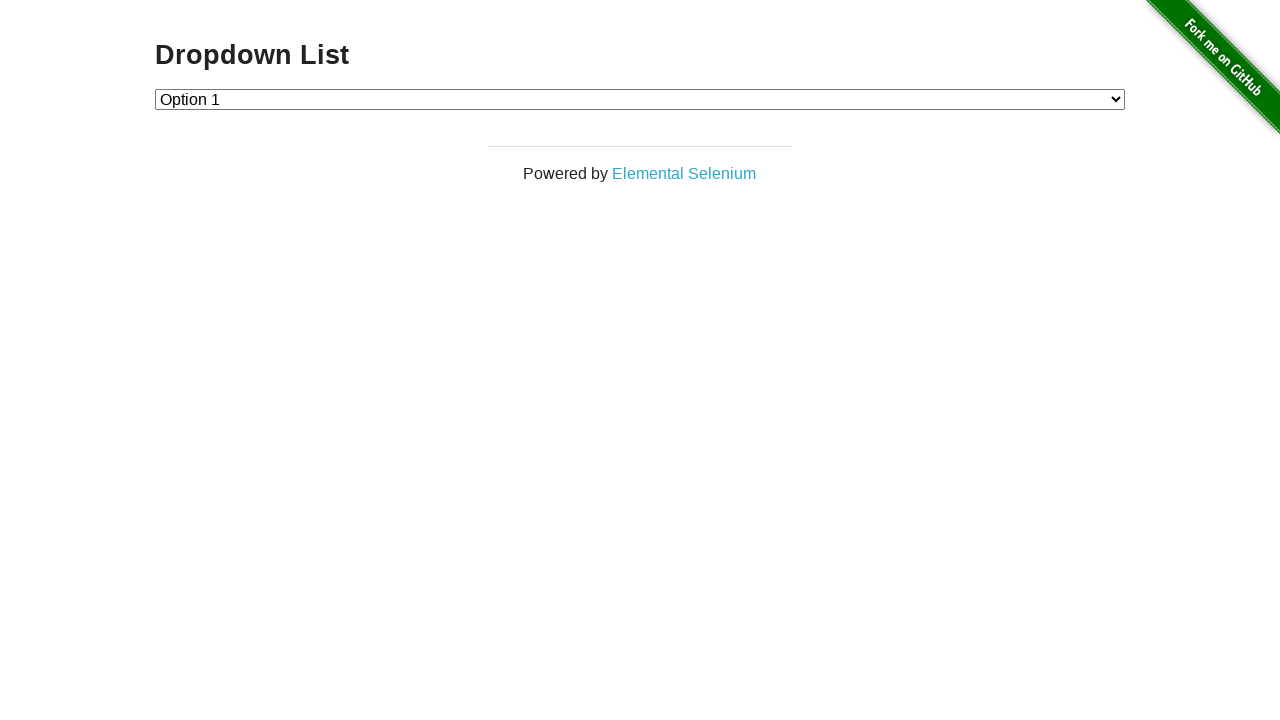

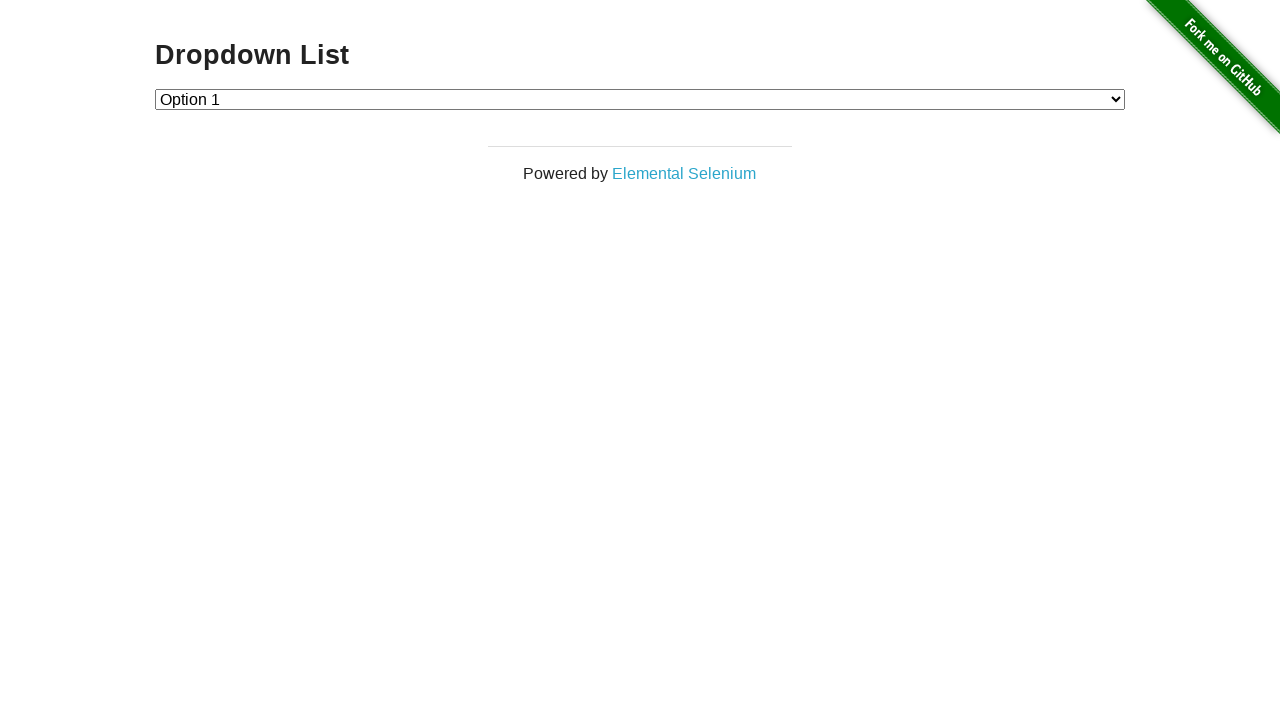